Tests drag-and-drop functionality on the jQuery UI droppable demo page by switching to an iframe and dragging an element onto a drop target

Starting URL: https://jqueryui.com/droppable/

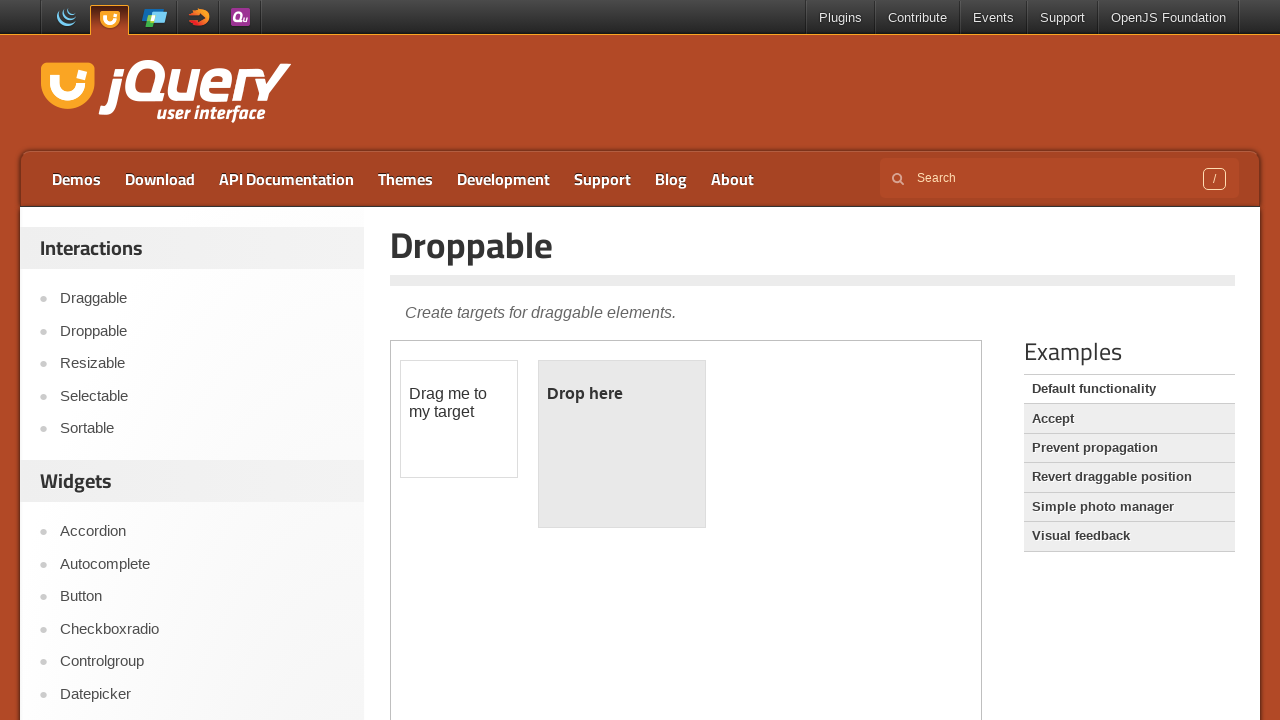

Located the demo iframe containing draggable elements
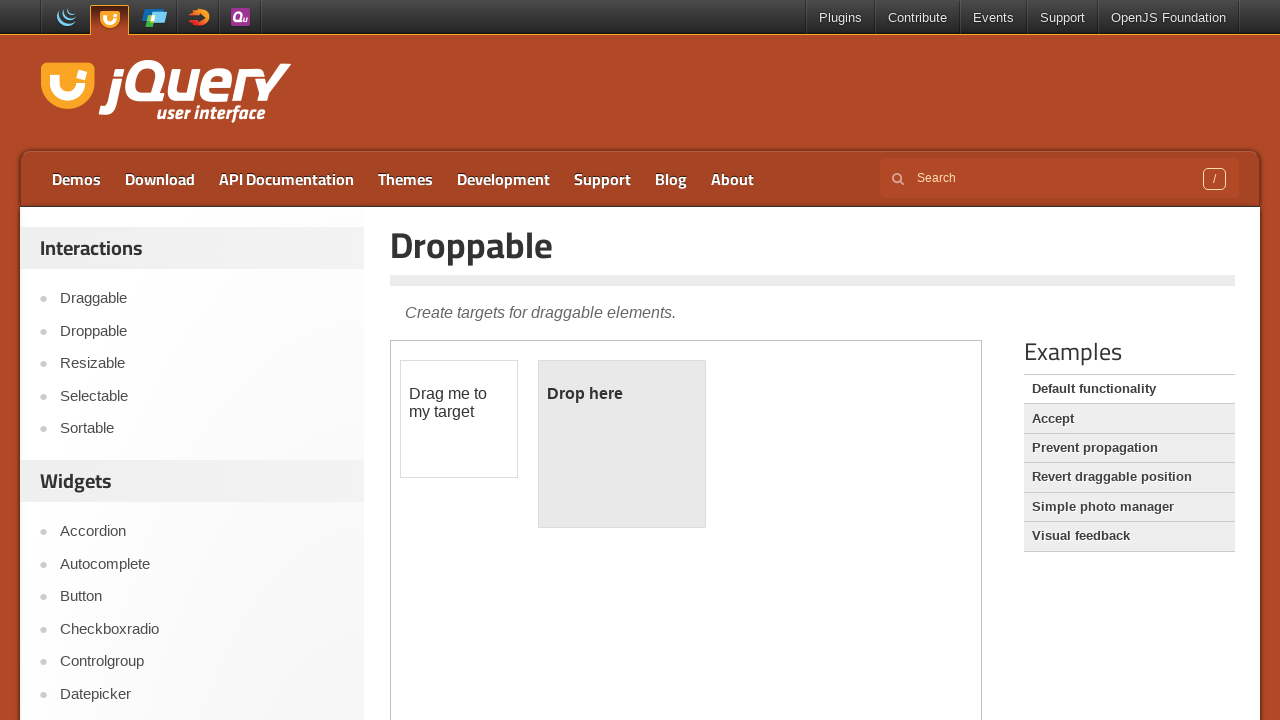

Located the draggable element (#draggable) within the iframe
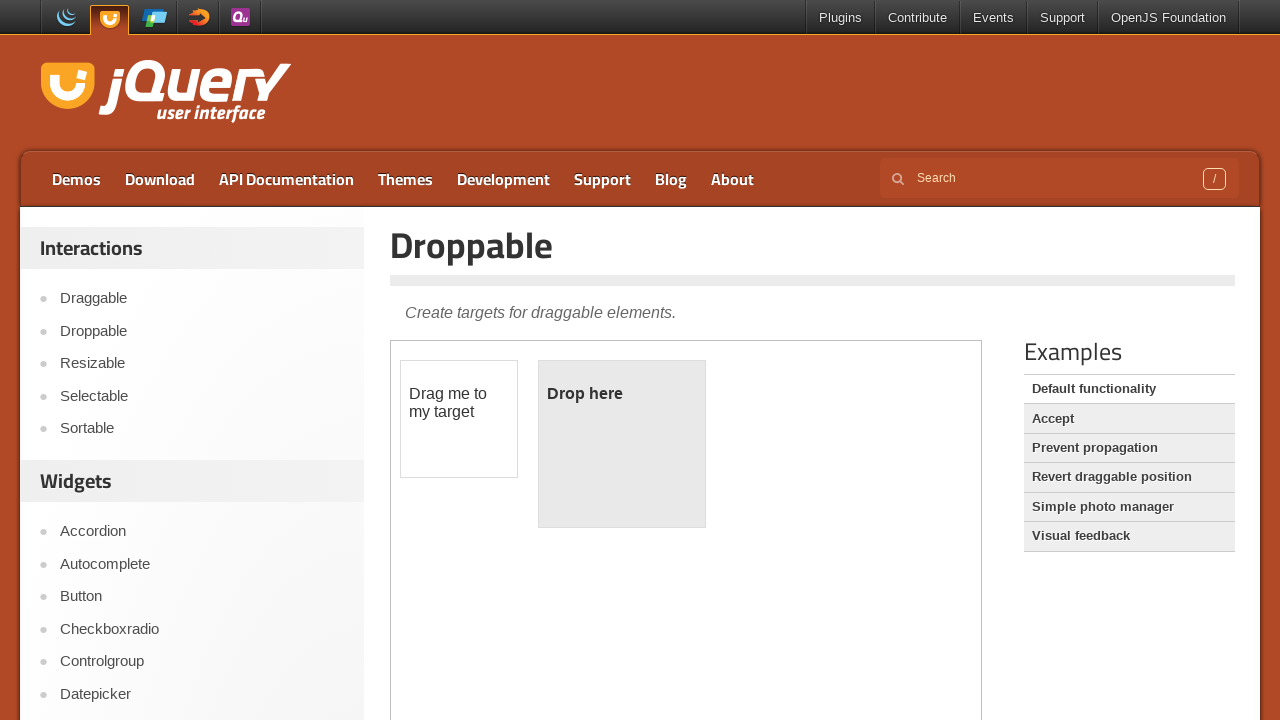

Located the droppable target element (#droppable) within the iframe
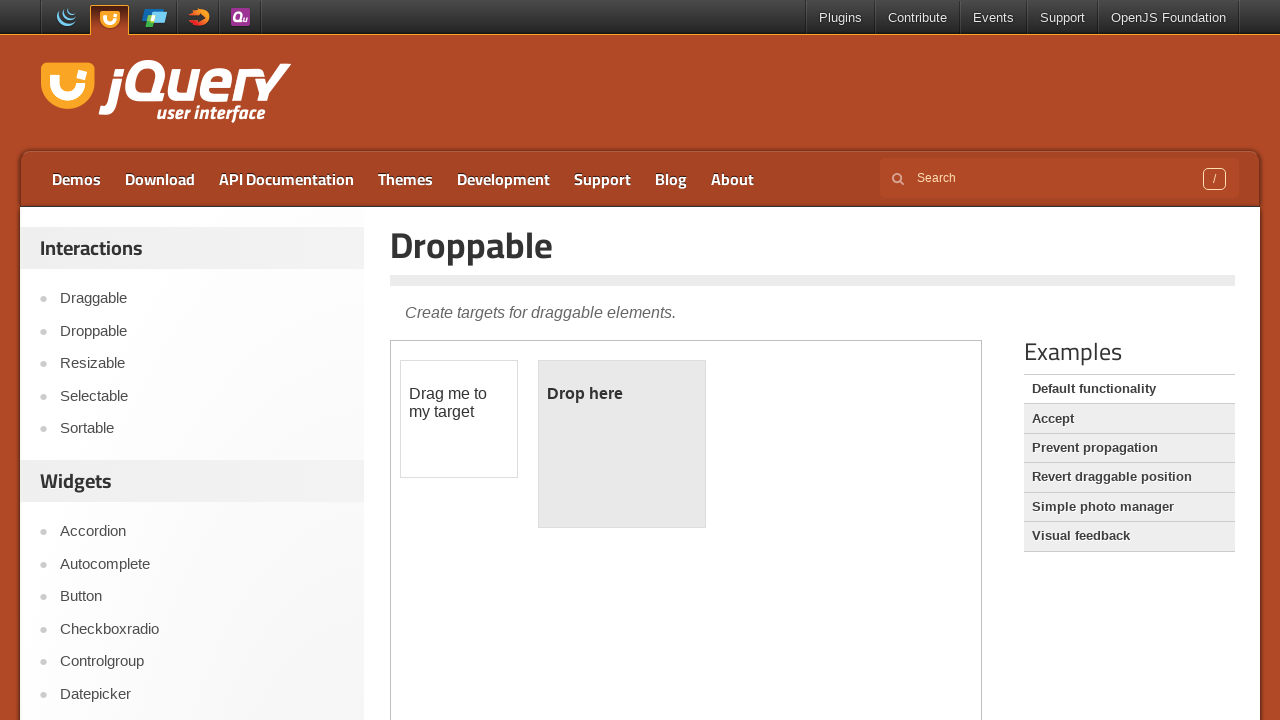

Dragged the draggable element onto the droppable target at (622, 444)
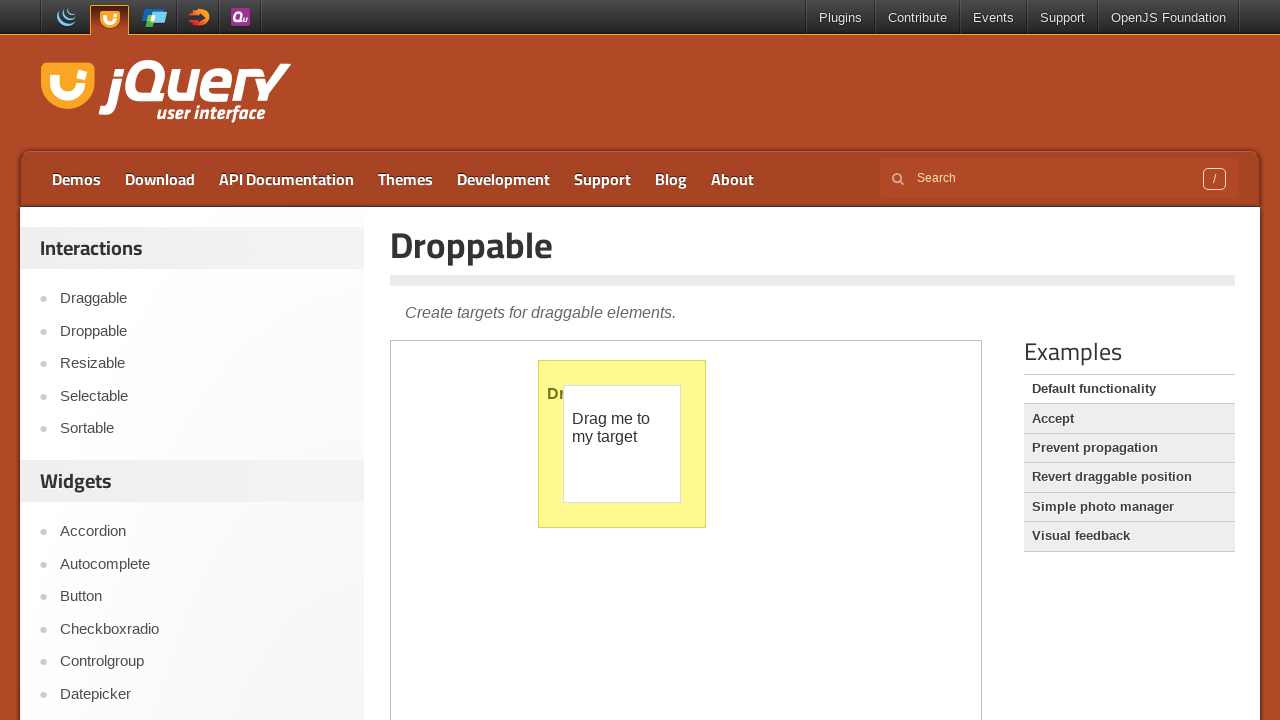

Verified drag-and-drop was successful - droppable element shows 'Dropped!' text
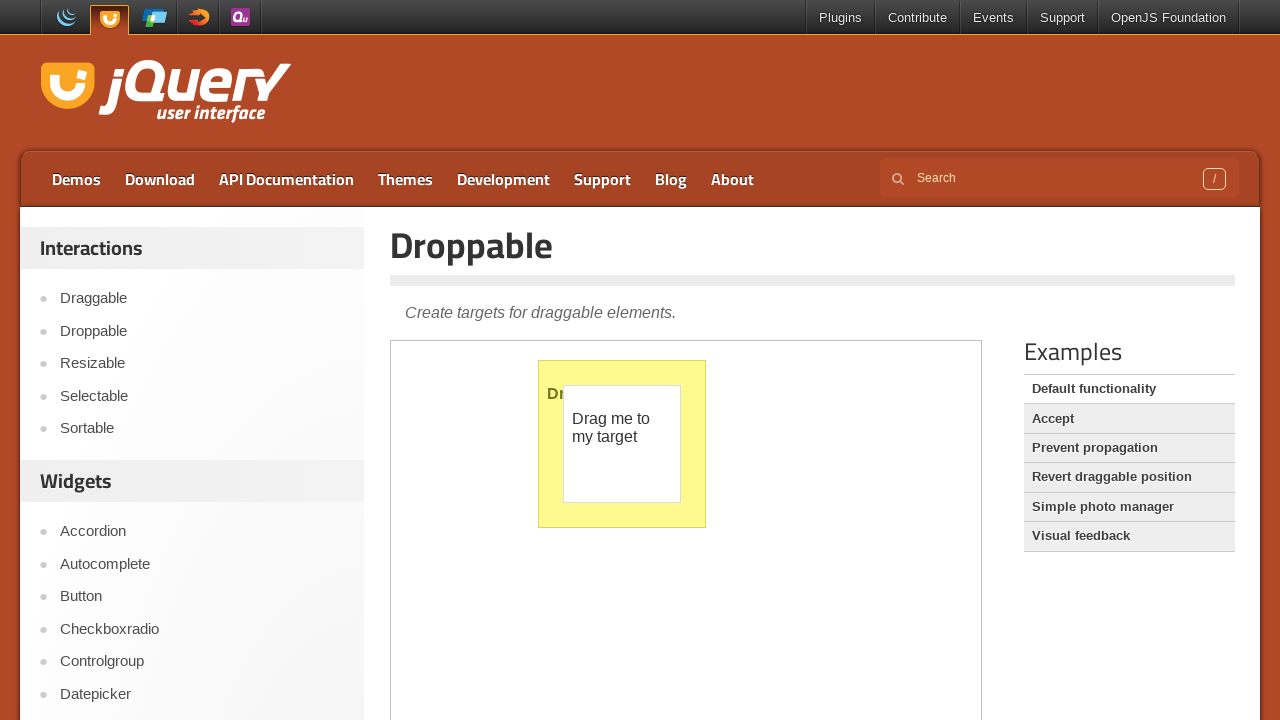

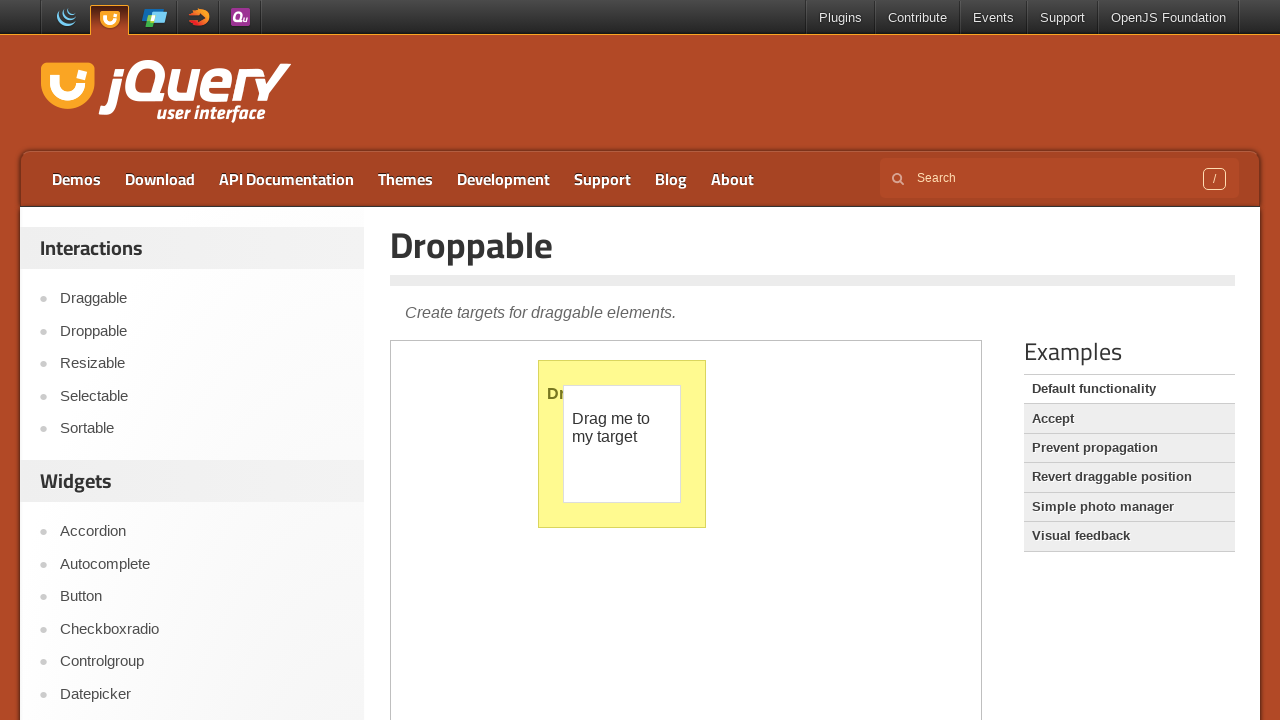